Tests pen pointer input actions by moving to a pointer area, pressing down, moving, and releasing, then verifying the recorded pointer events match expected coordinates.

Starting URL: https://www.selenium.dev/selenium/web/pointerActionsPage.html

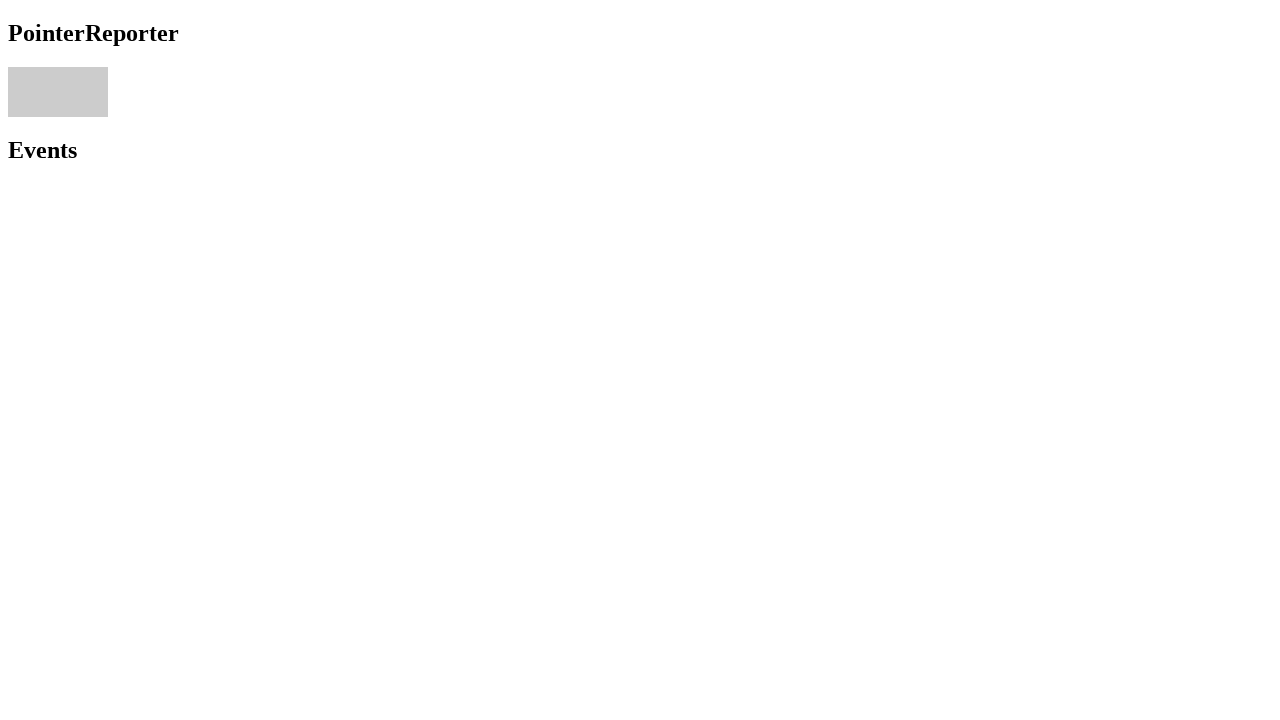

Located the pointer area element
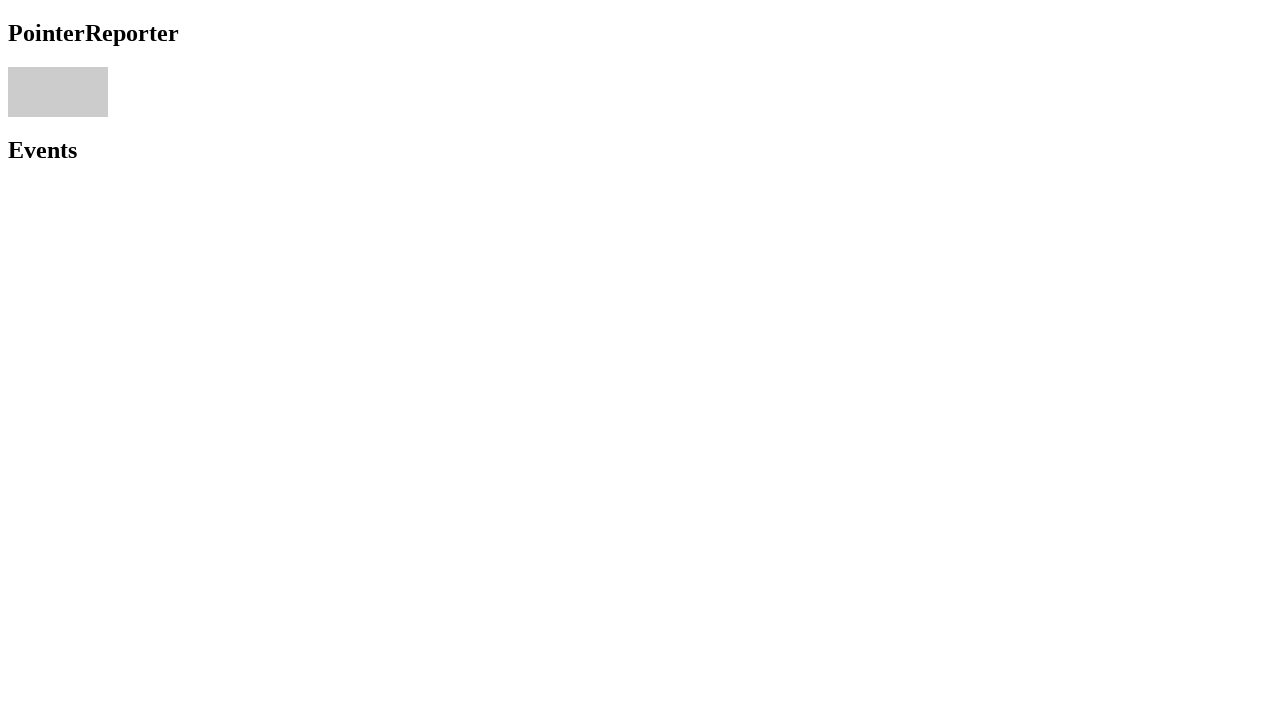

Retrieved bounding box of pointer area
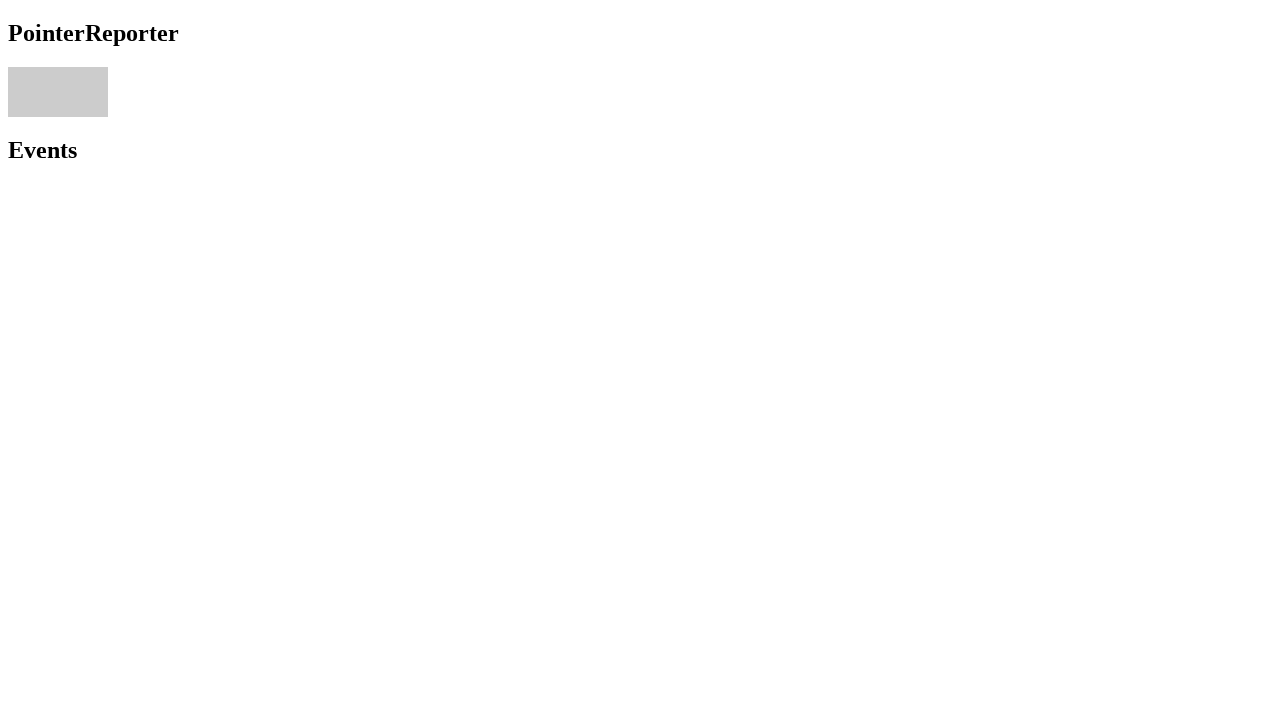

Calculated center coordinates of pointer area
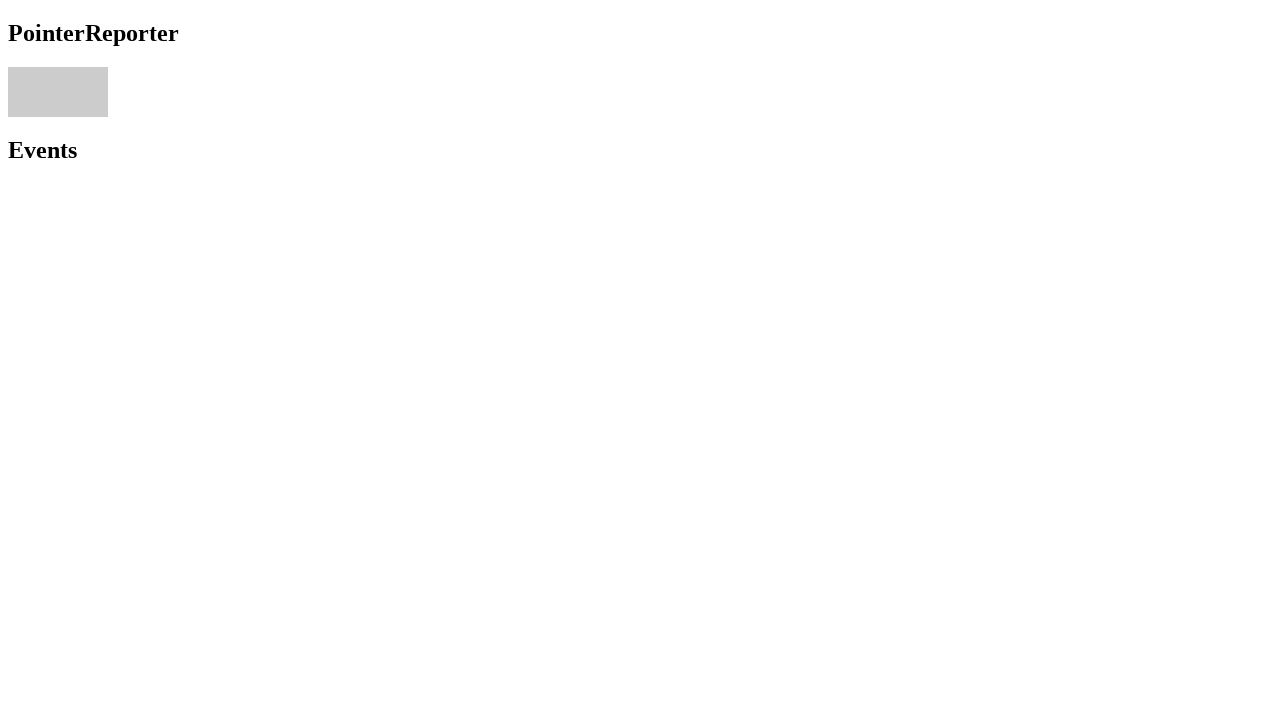

Moved mouse to center of pointer area at (58, 92)
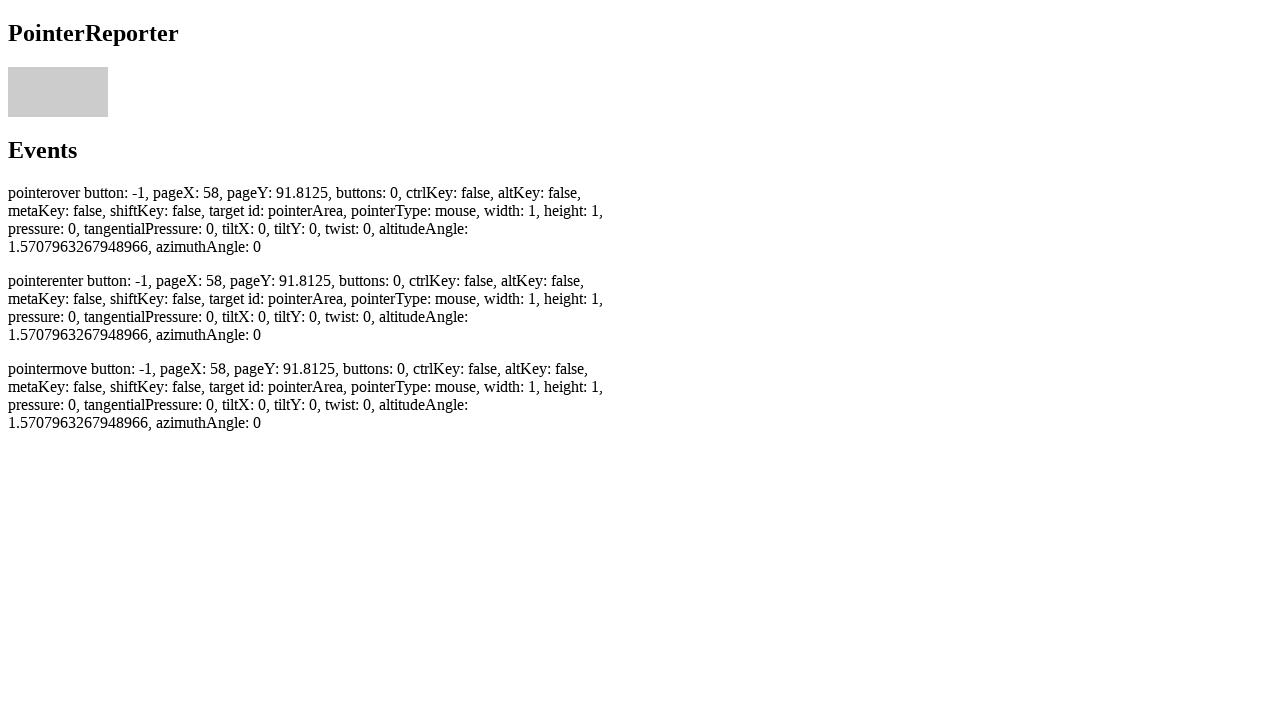

Pressed down mouse button (pen pointer down) at (58, 92)
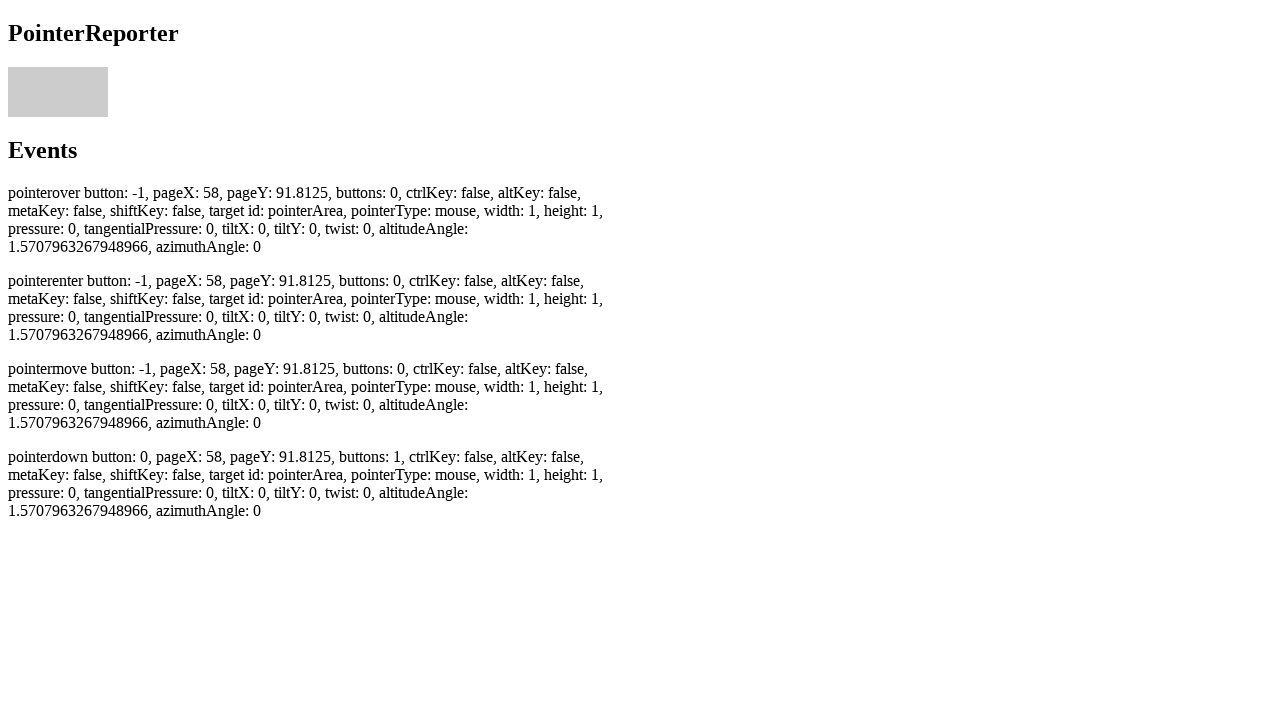

Moved mouse by offset (2, 2) while pressed (pen pointer move) at (60, 94)
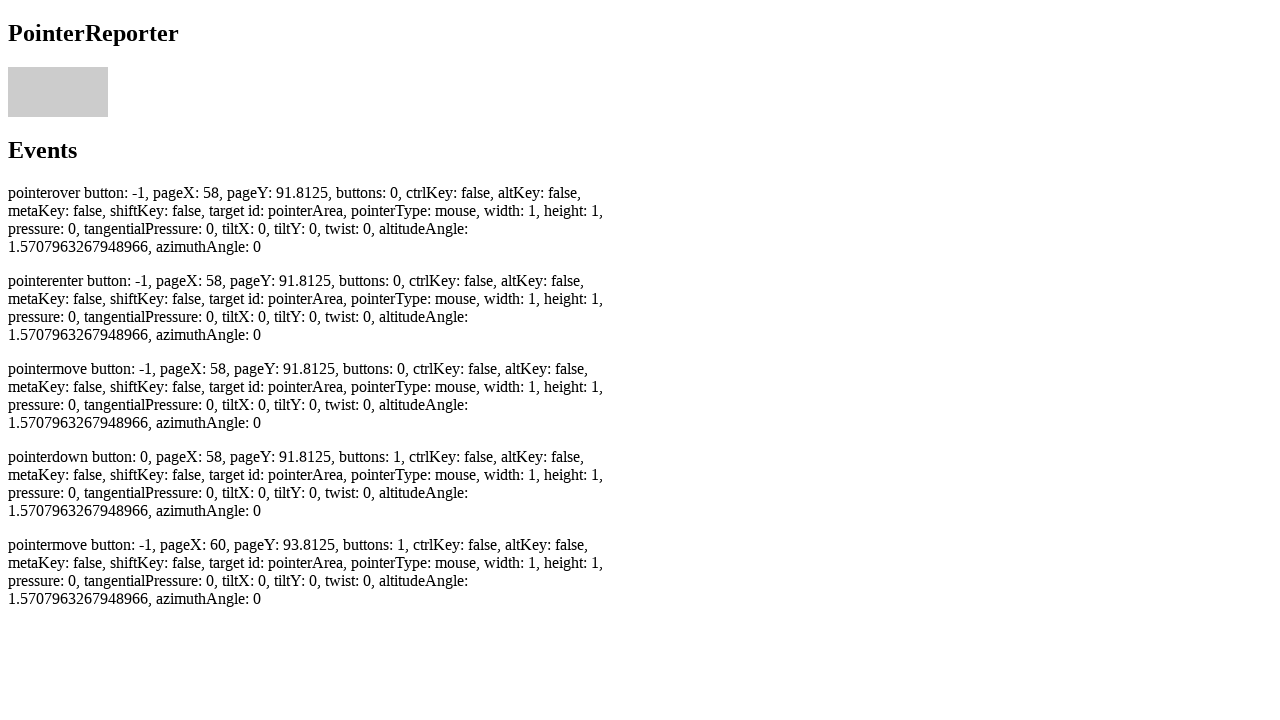

Released mouse button (pen pointer up) at (60, 94)
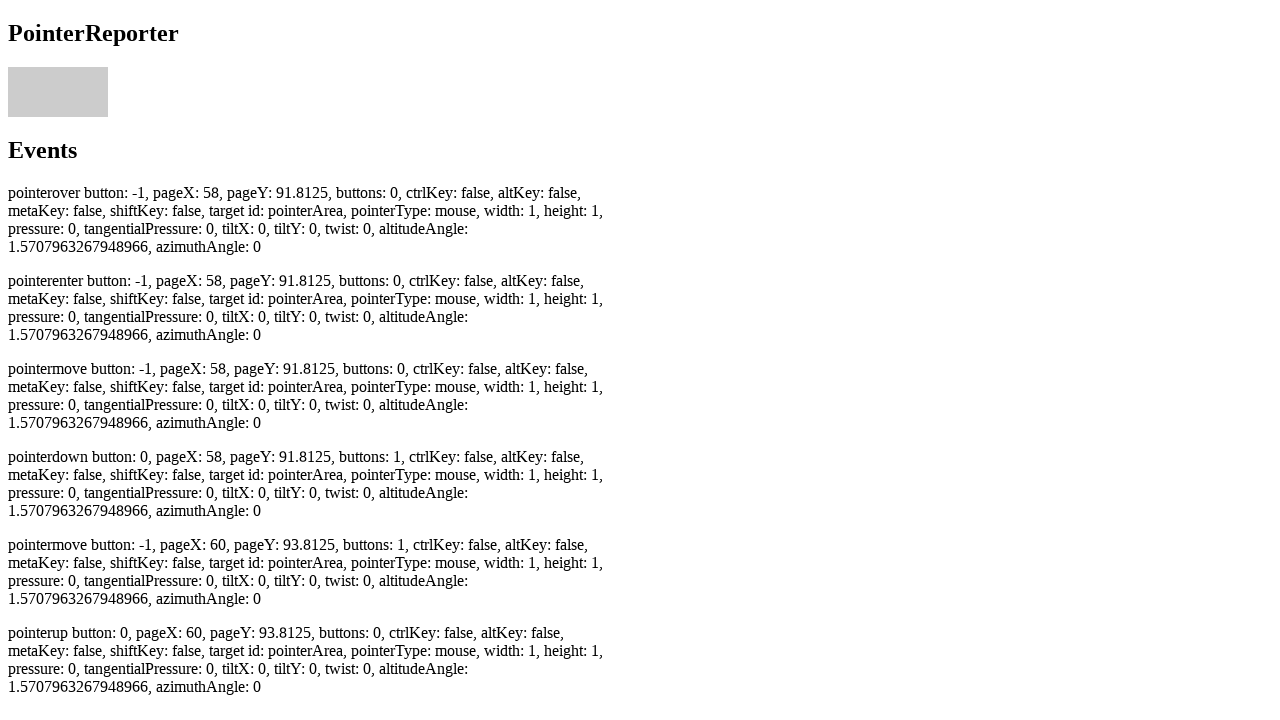

Waited for pointerup event to be recorded
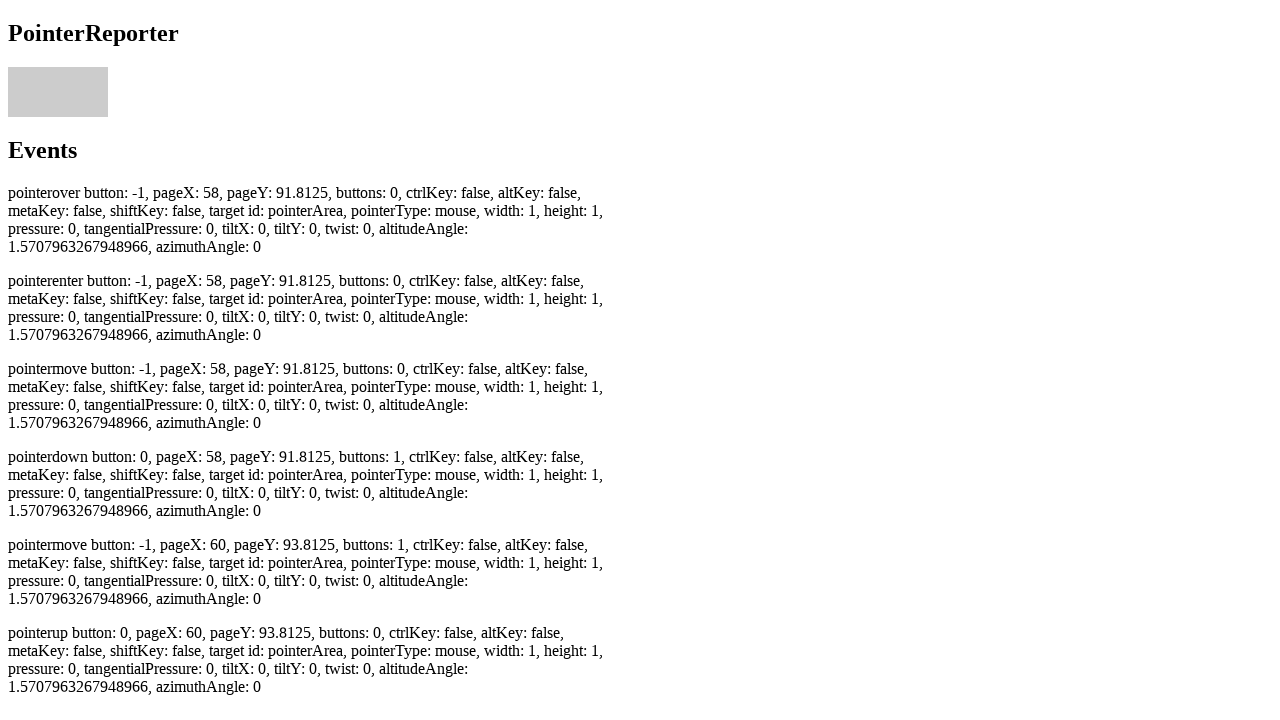

Retrieved all pointermove event elements
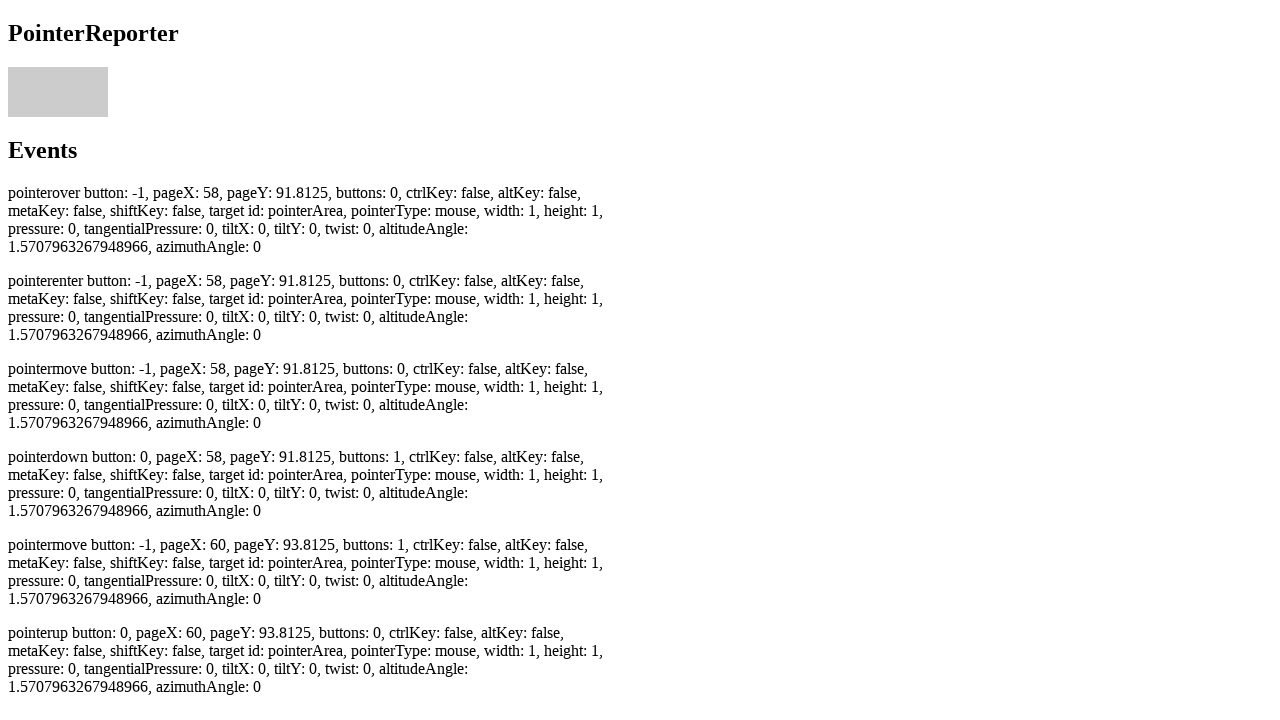

Verified at least 2 pointermove events were recorded
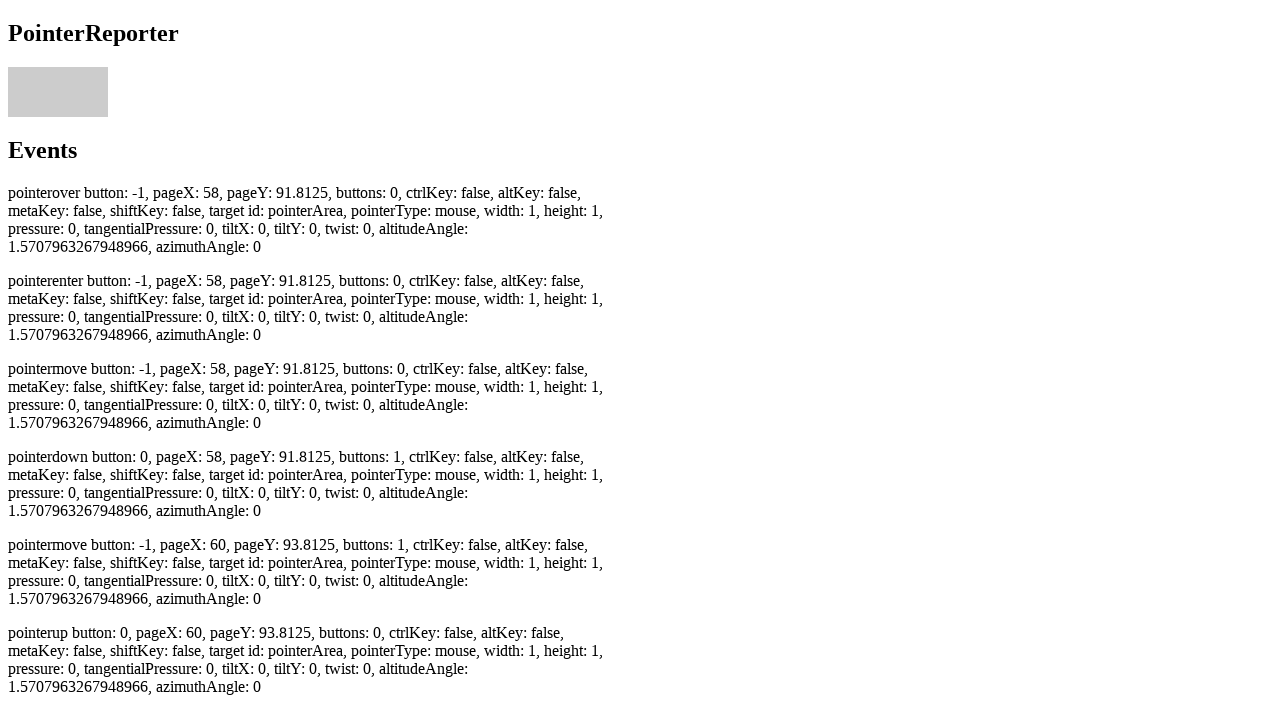

Located pointerdown event element
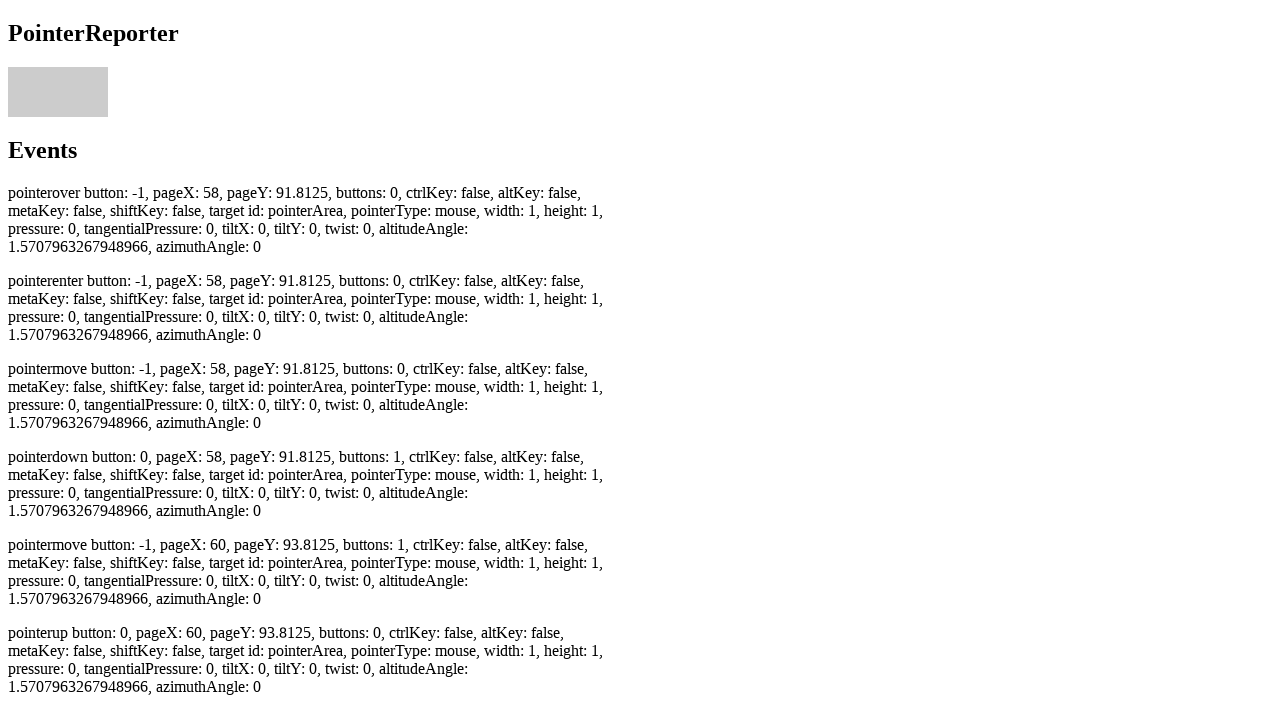

Verified pointerdown event was recorded and visible
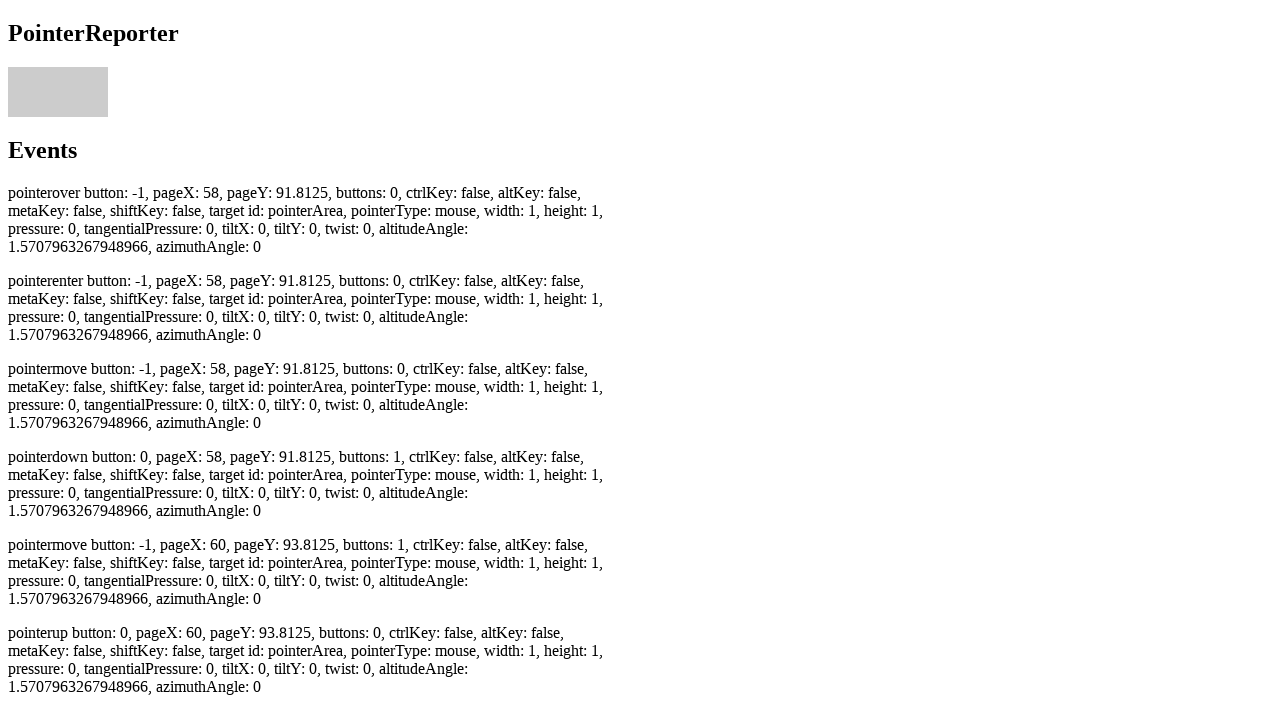

Located pointerup event element
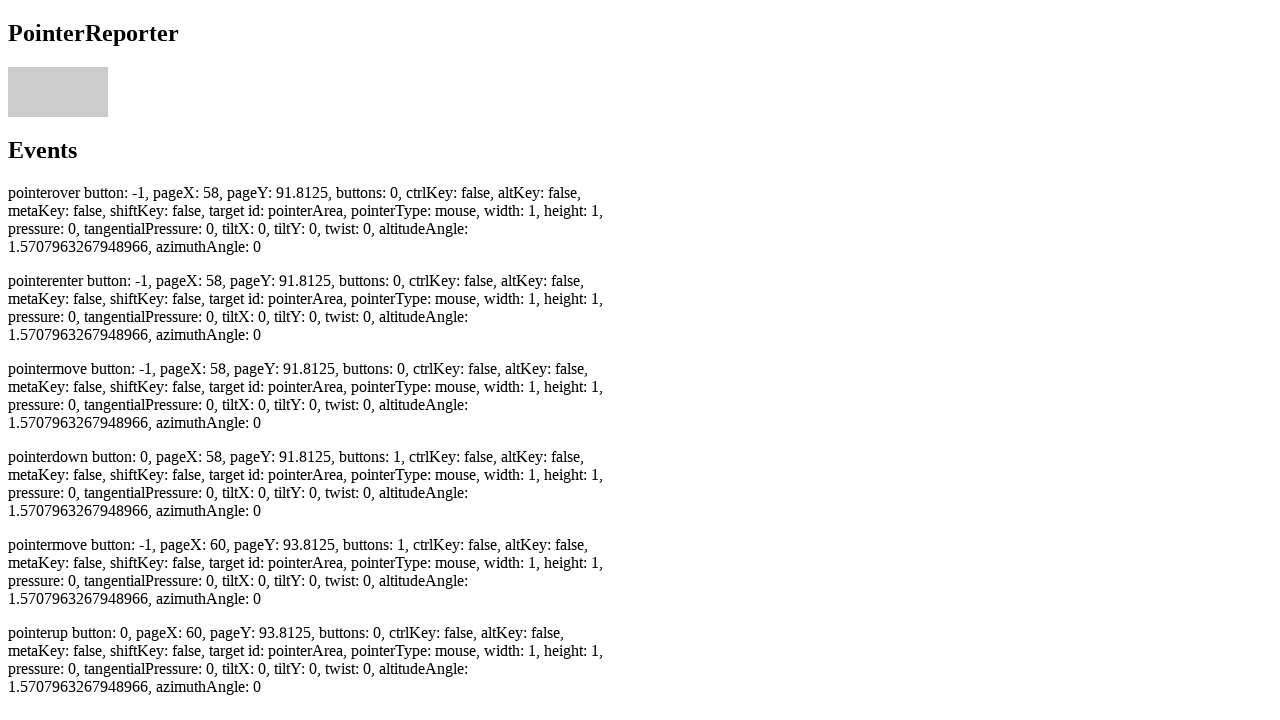

Verified pointerup event was recorded and visible
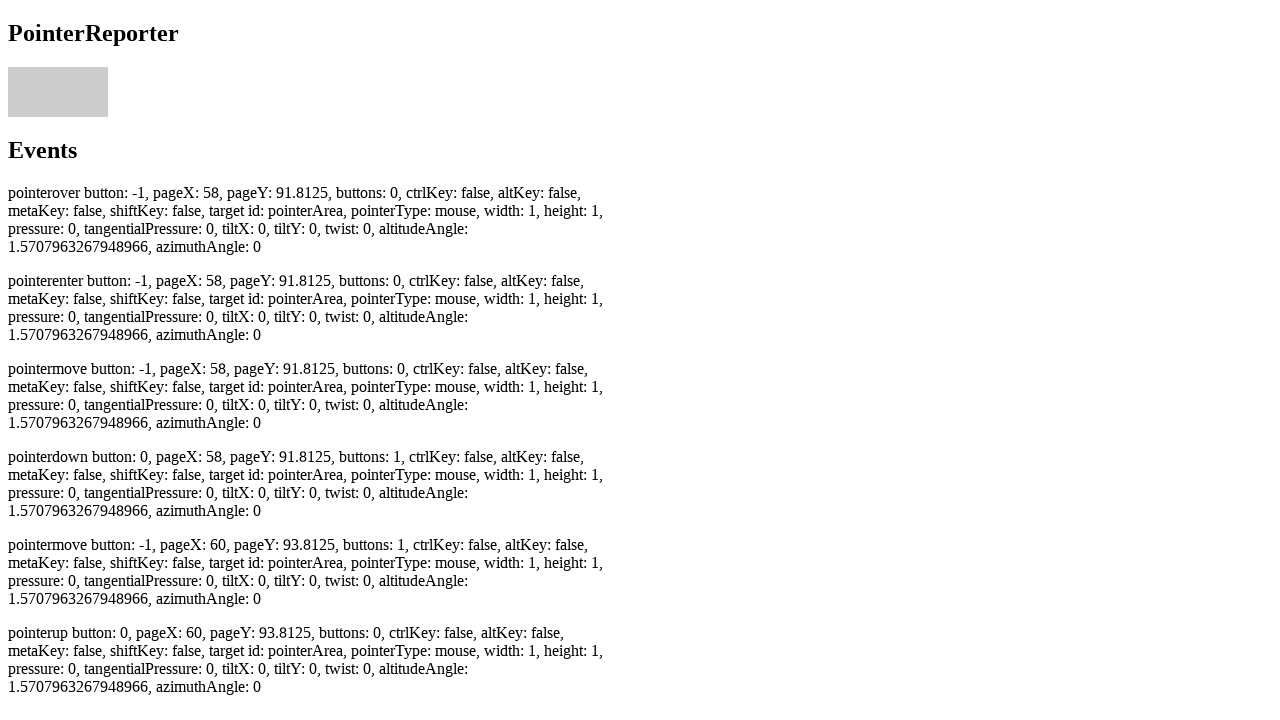

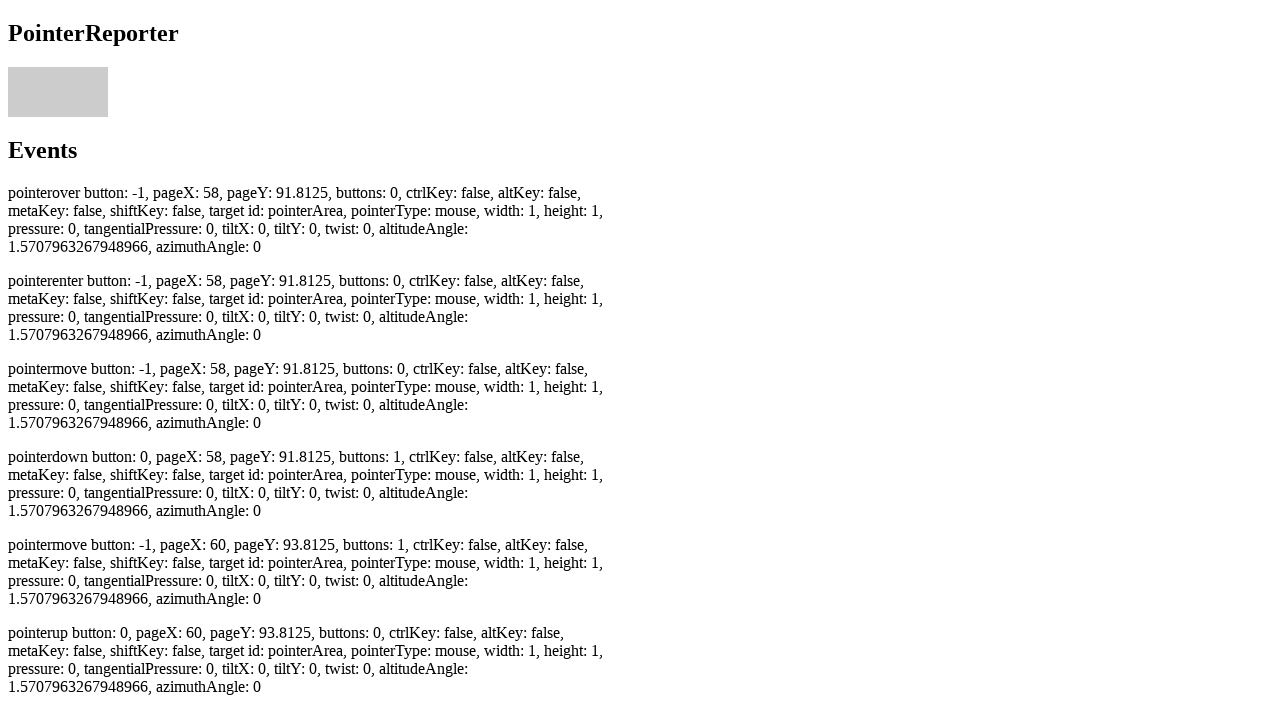